Tests selecting a color from the old style HTML select dropdown

Starting URL: https://demoqa.com/select-menu

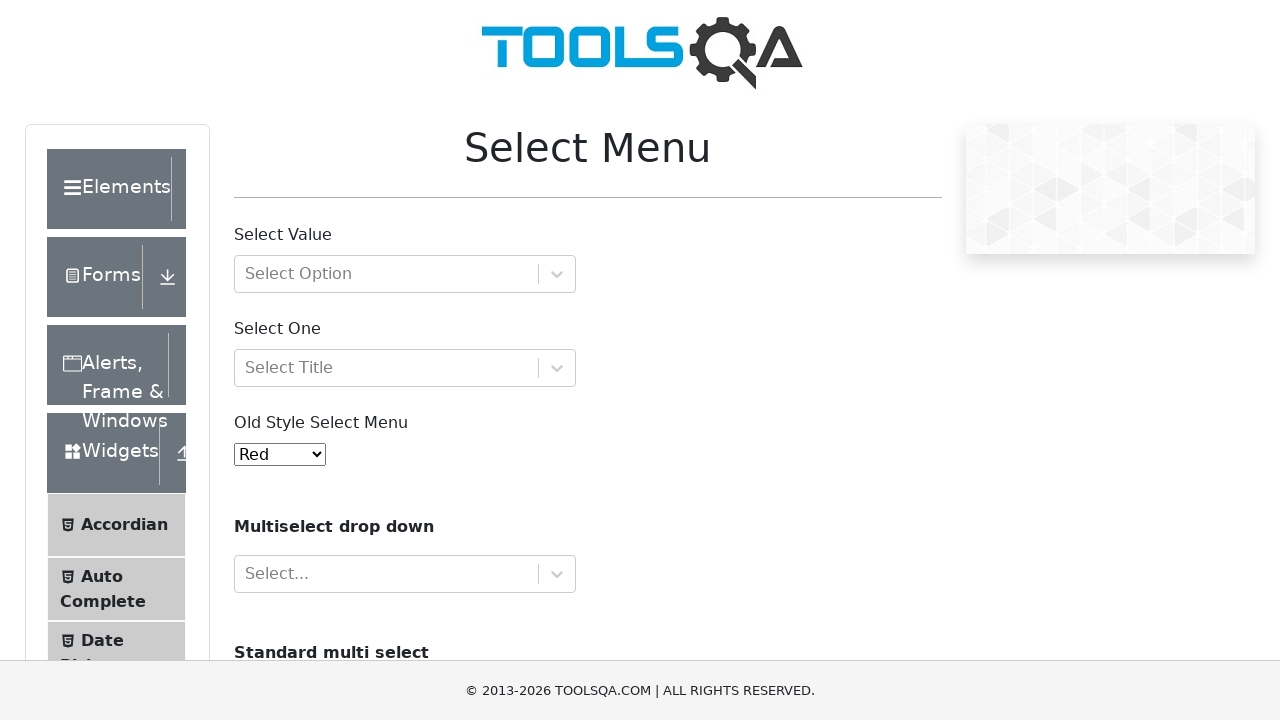

Waited for old style select dropdown to load
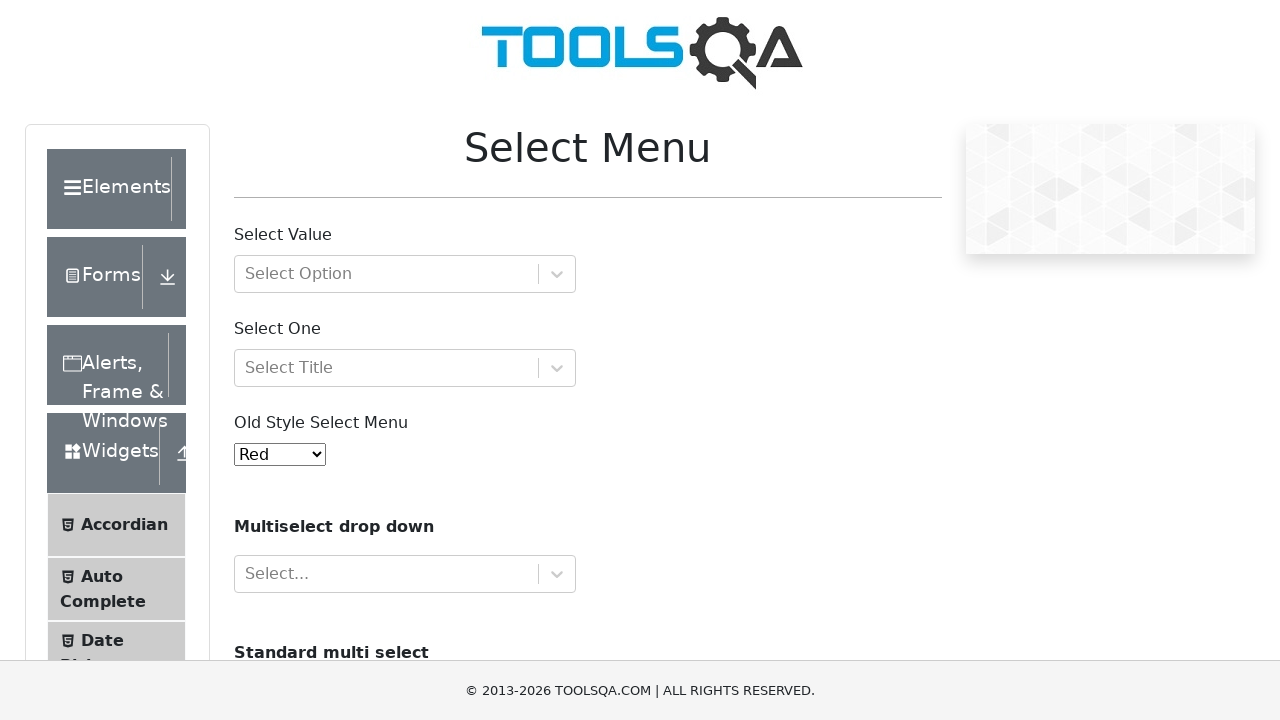

Selected 'Green' from the old style HTML select dropdown on #oldSelectMenu
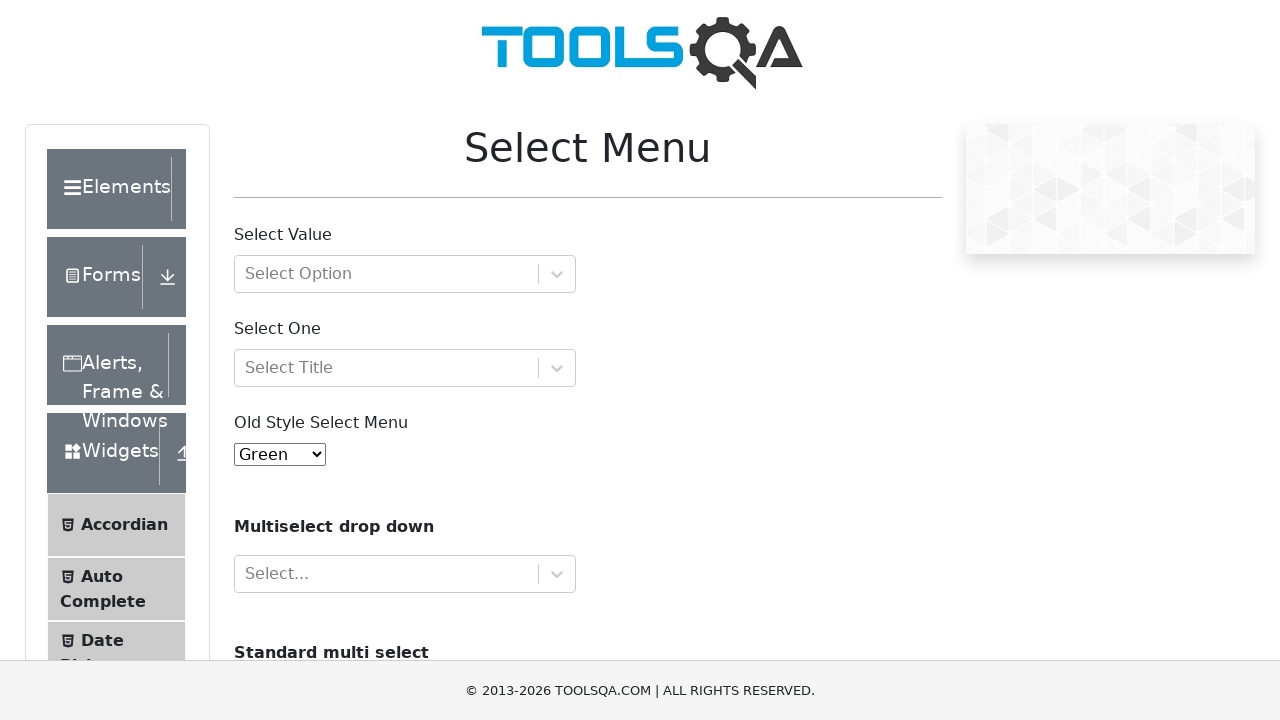

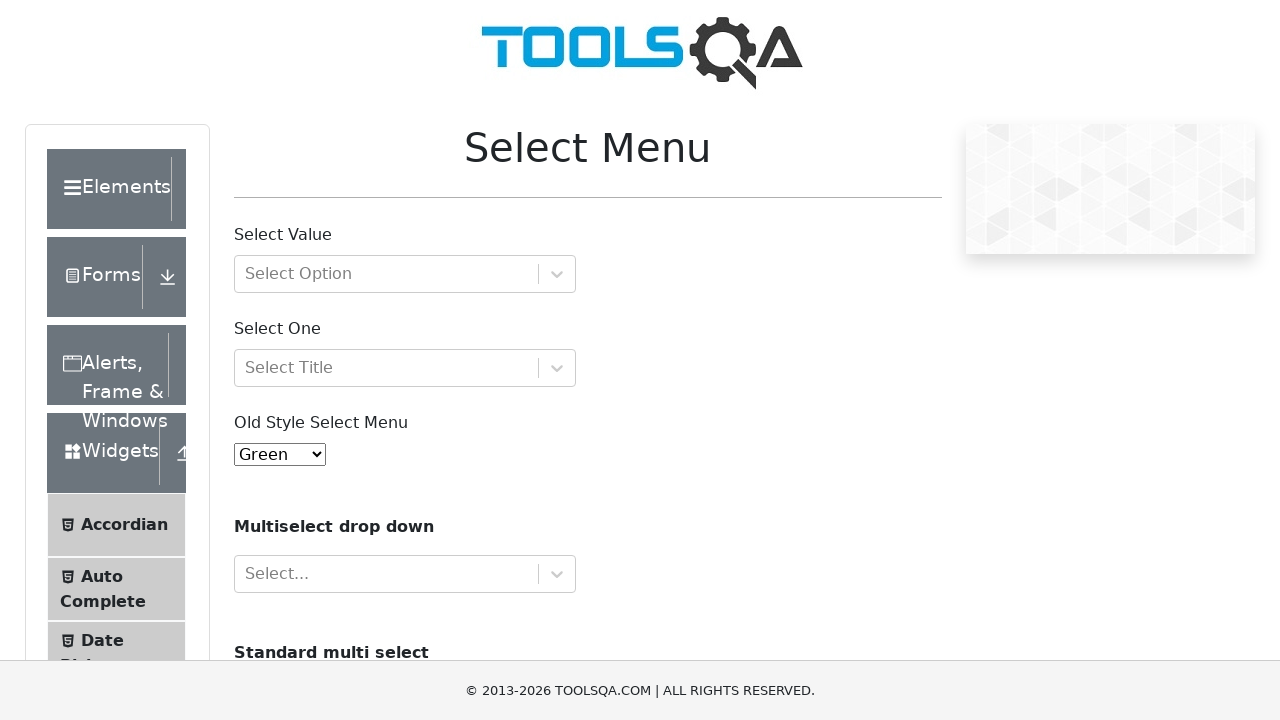